Navigates to the Pethouse.ua homepage and waits for the page to load

Starting URL: https://pethouse.ua/

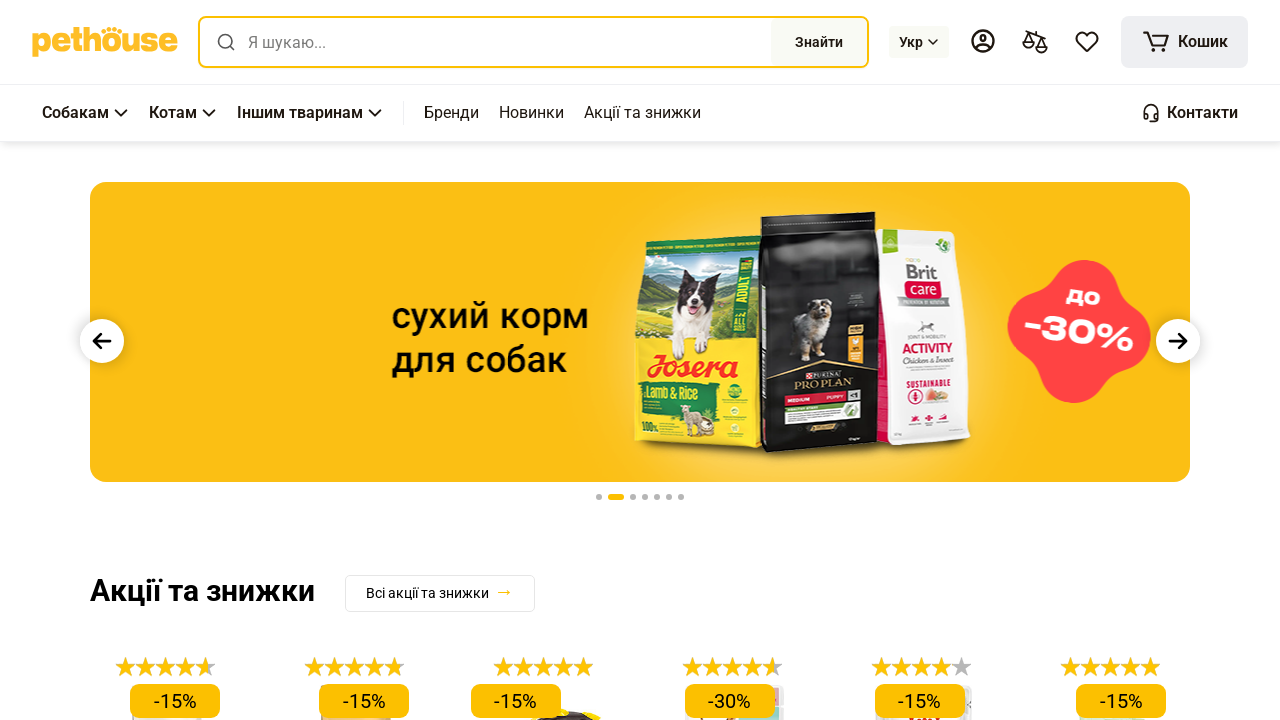

Waited for page to reach networkidle state on Pethouse.ua homepage
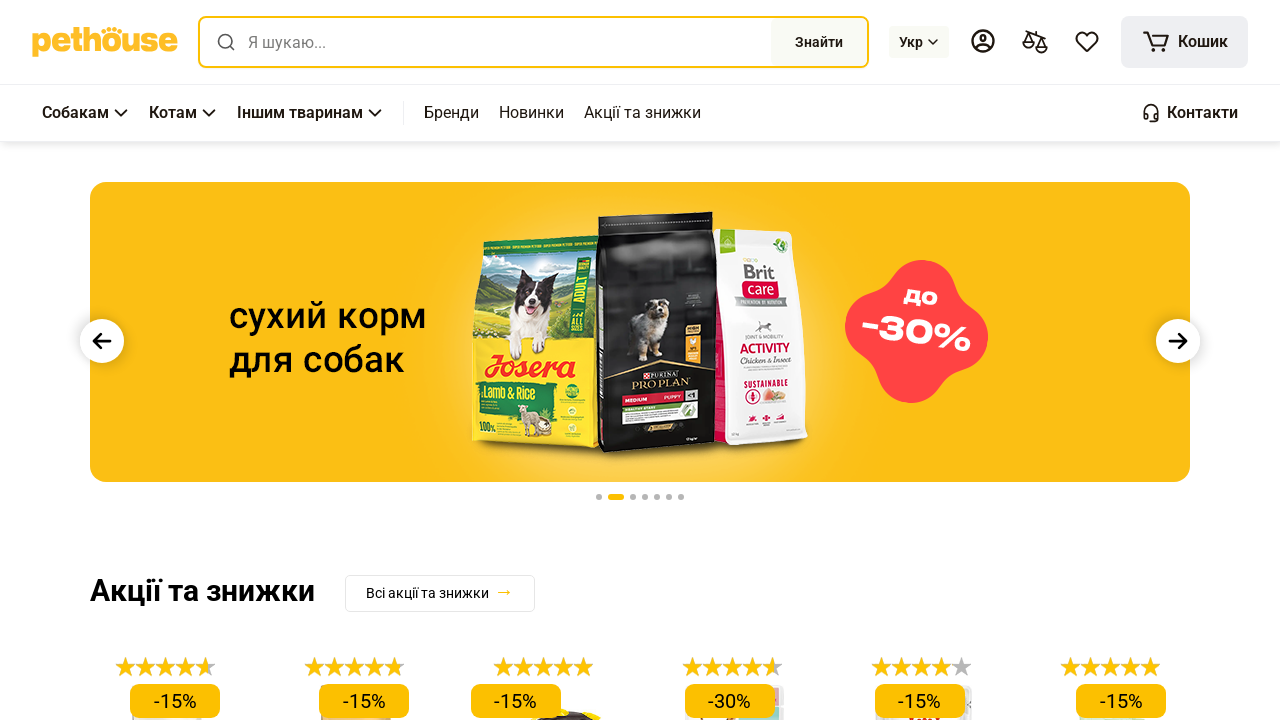

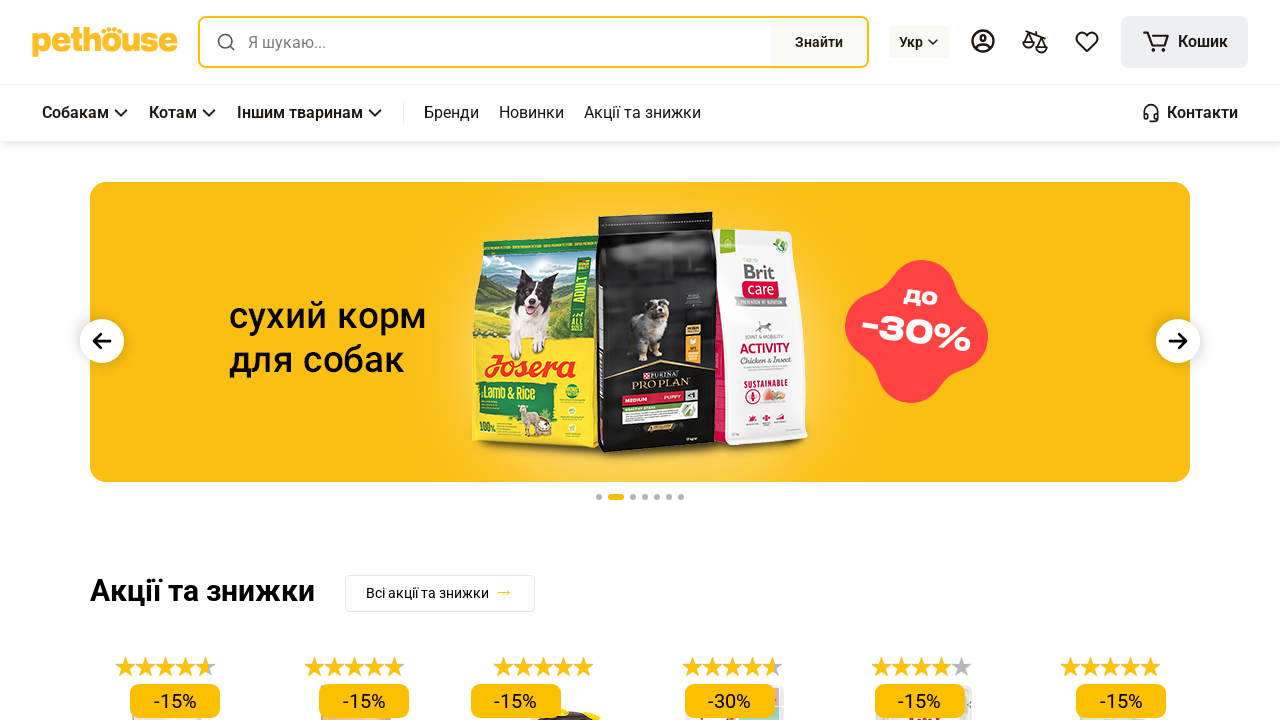